Tests dropdown selection functionality on W3Schools TryIt editor by navigating through iframes, selecting options from a dropdown by visible text, value, and index, and verifying the selections.

Starting URL: http://www.w3schools.com/tags/tryit.asp?filename=tryhtml_select

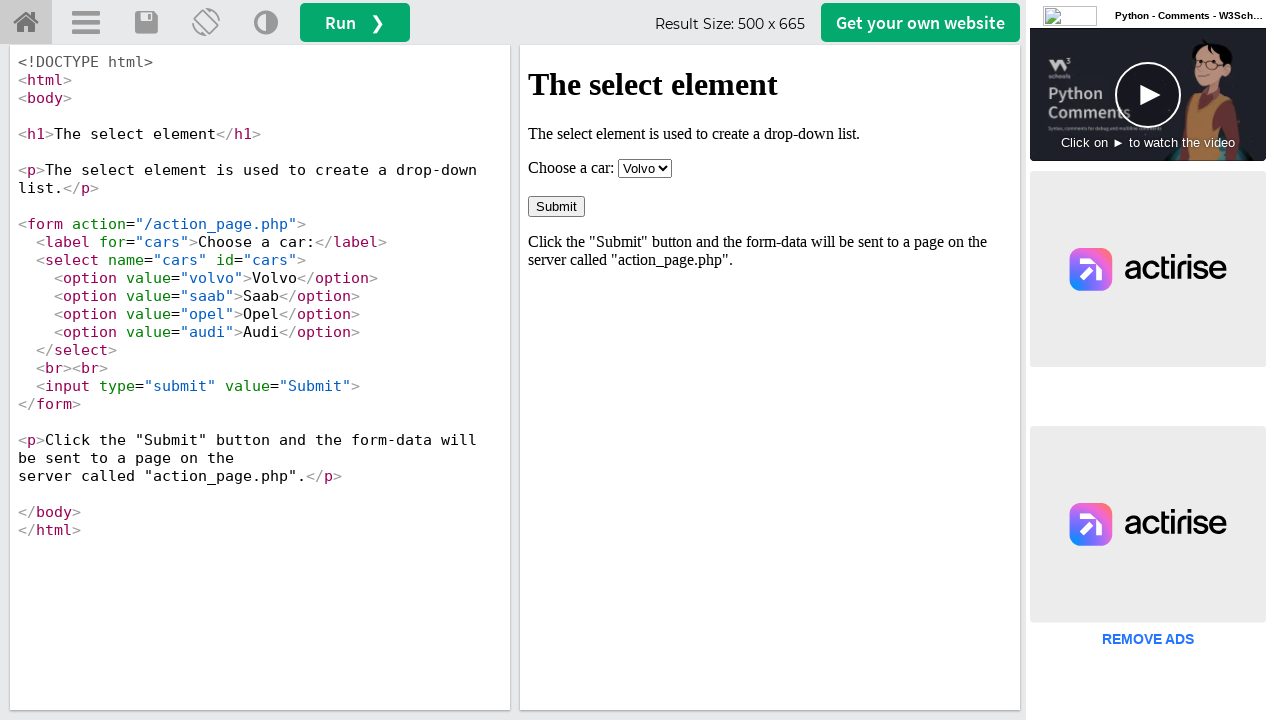

Located iframe#iframeResult frame
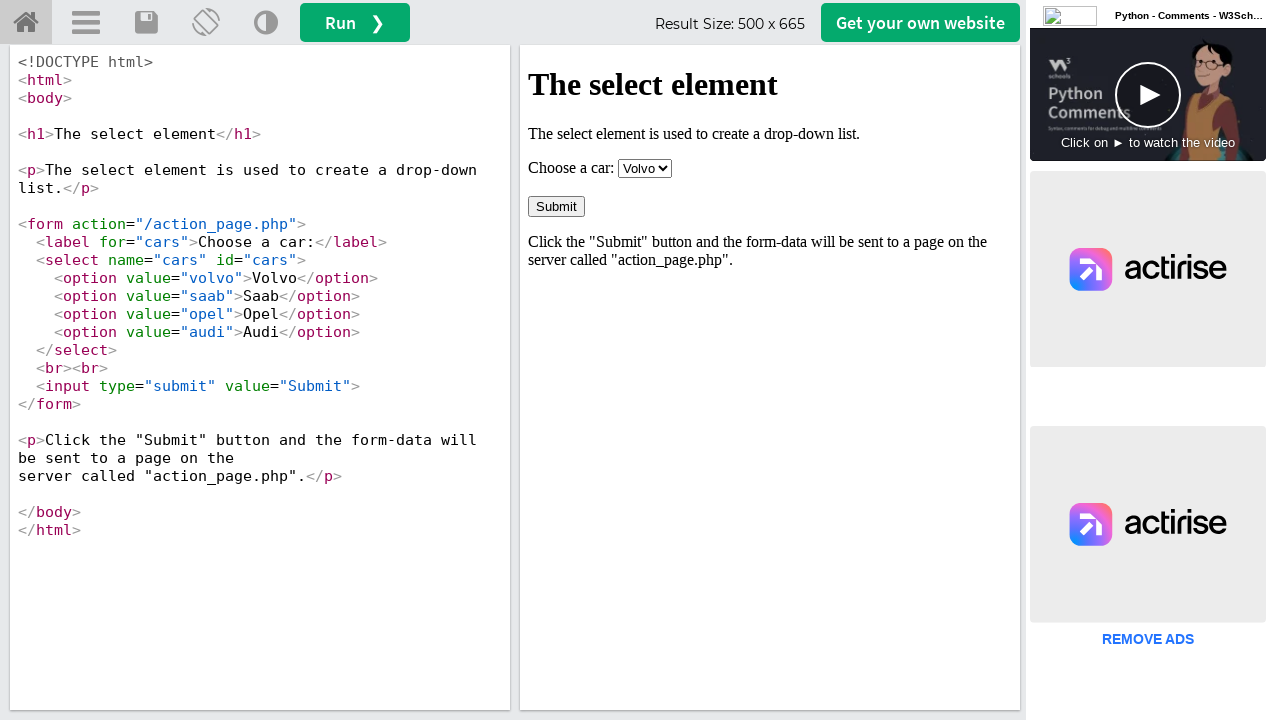

Located select dropdown element
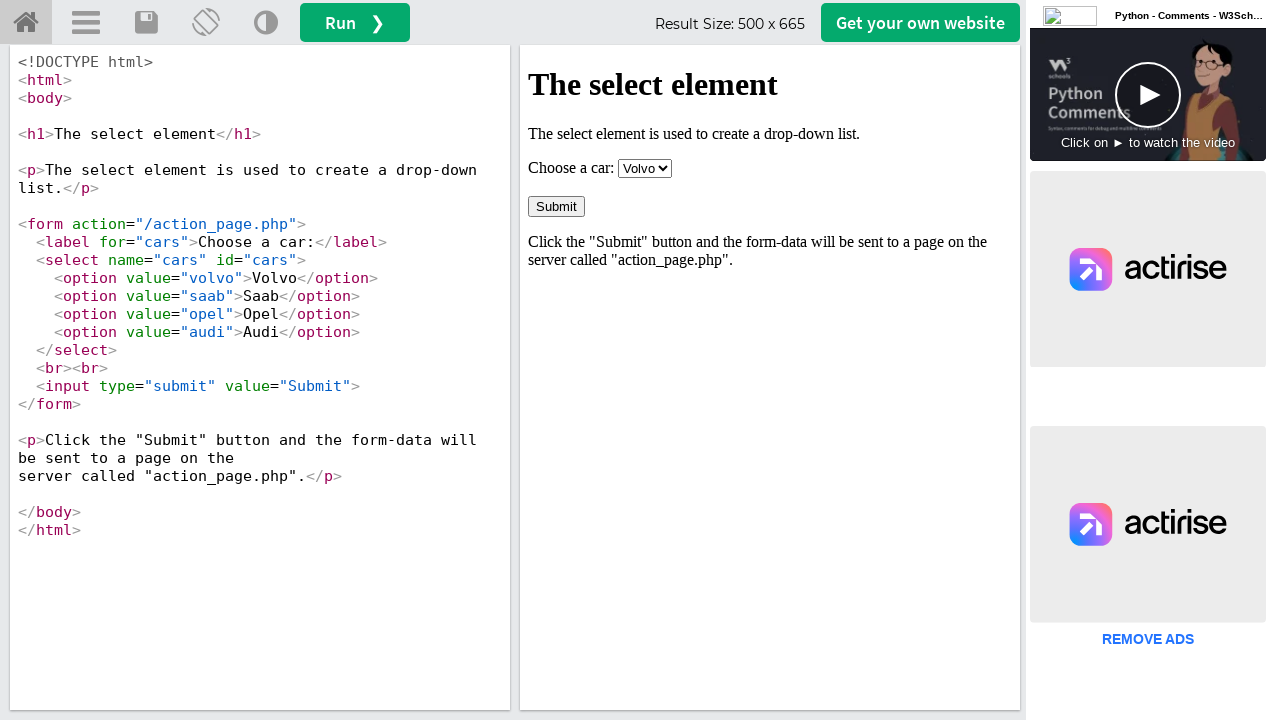

Dropdown became visible
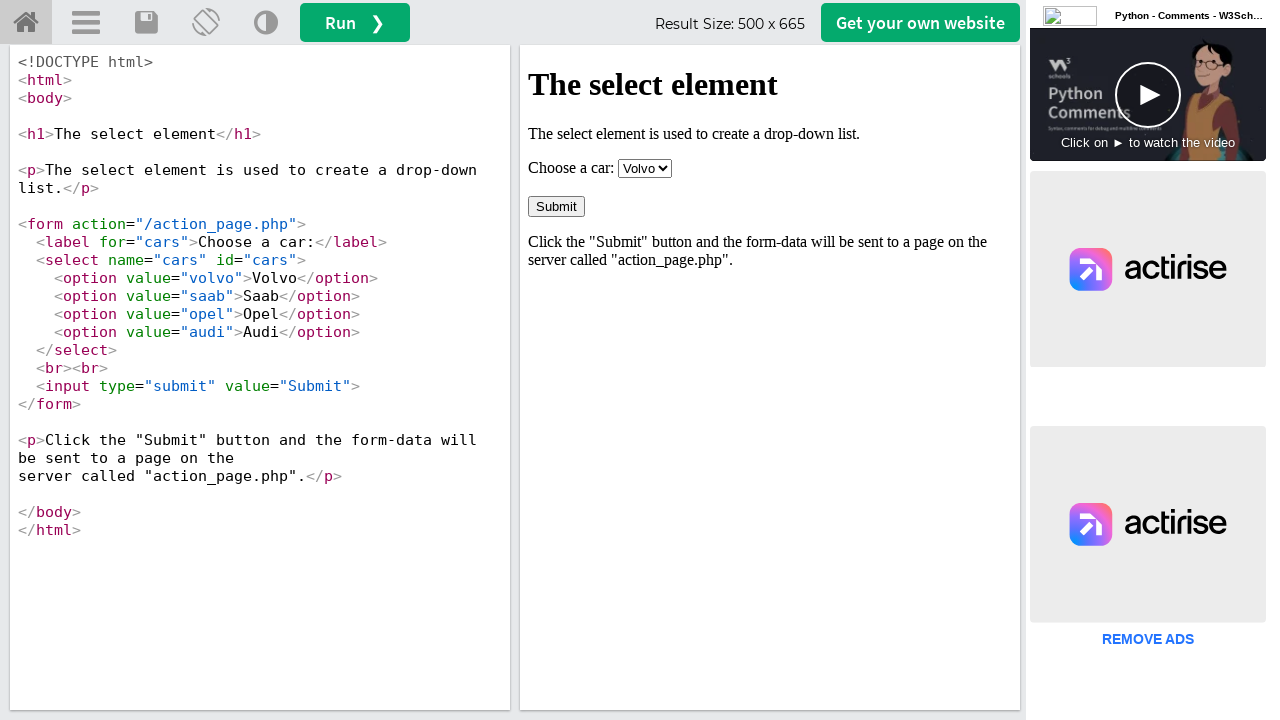

Selected 'Volvo' from dropdown by visible text on iframe#iframeResult >> internal:control=enter-frame >> select
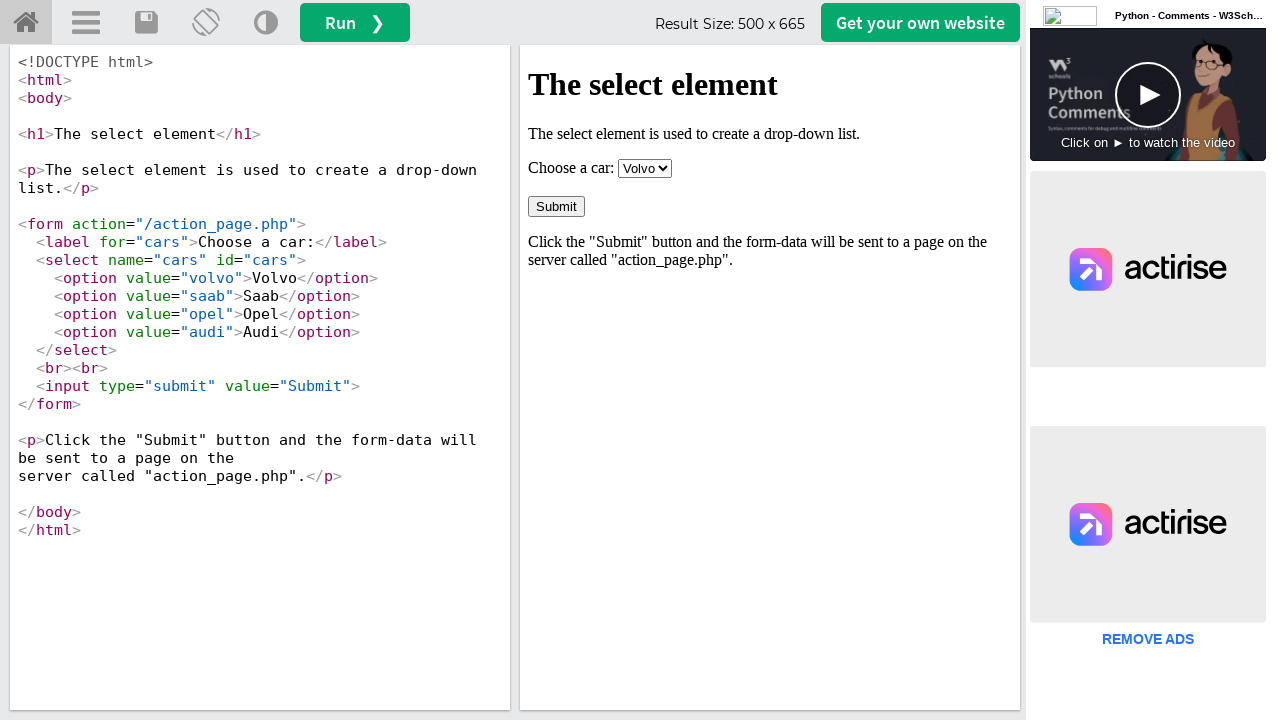

Verified dropdown value equals 'volvo'
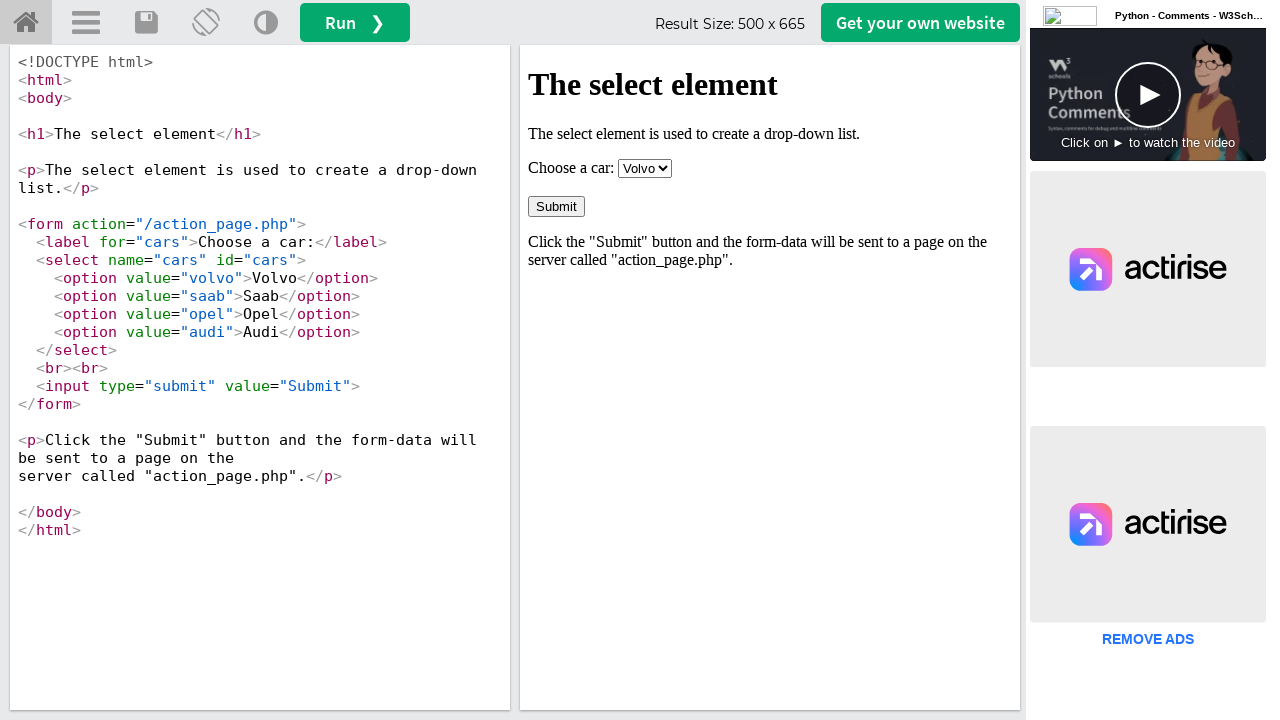

Selected 'opel' from dropdown by value on iframe#iframeResult >> internal:control=enter-frame >> select
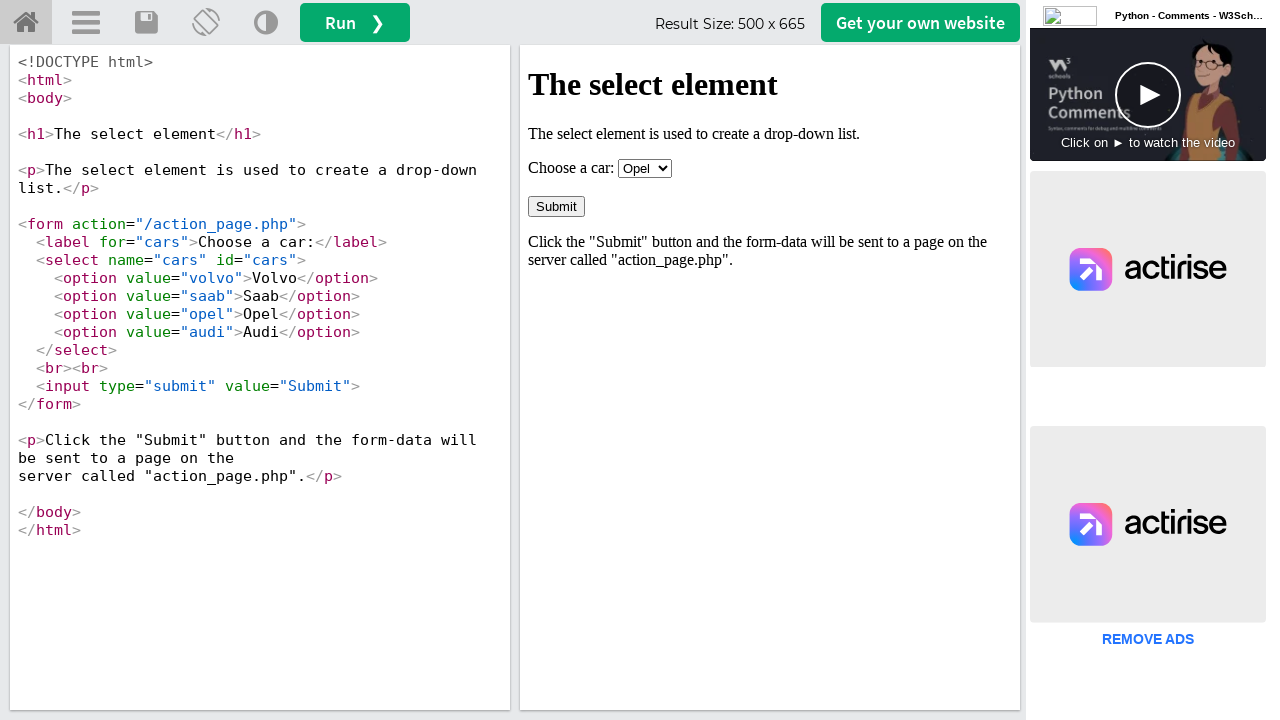

Verified dropdown value equals 'opel'
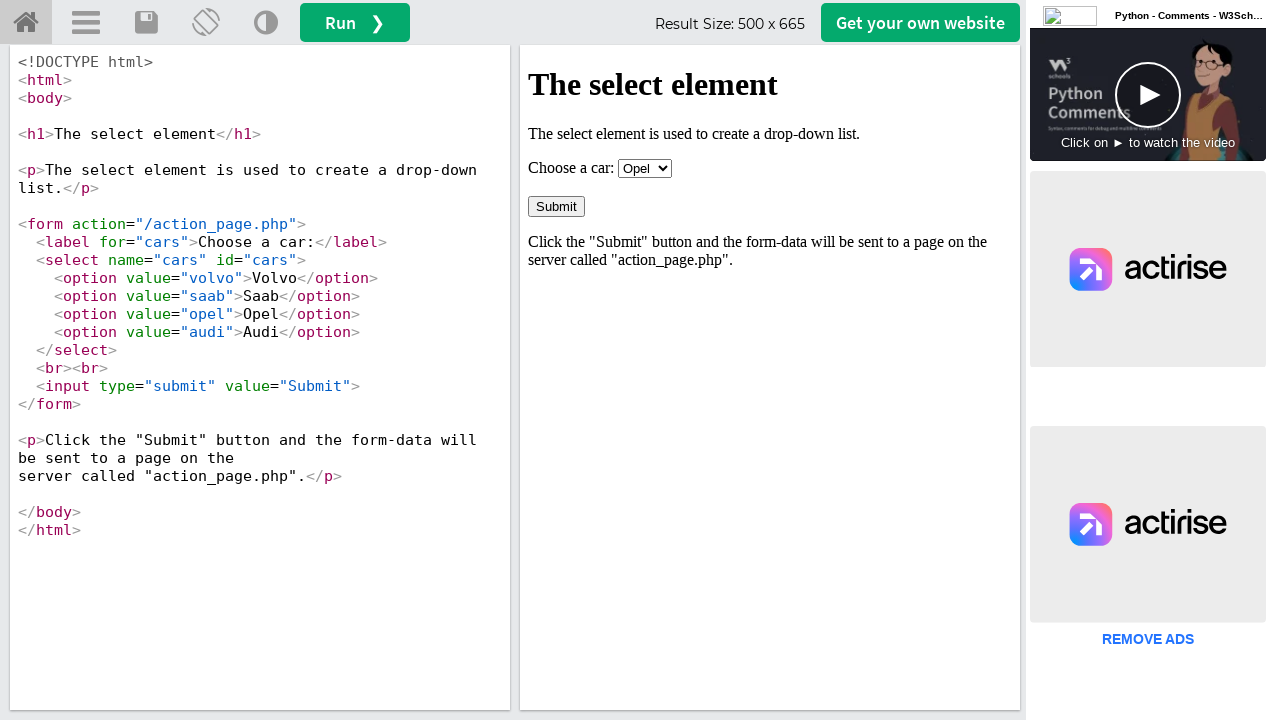

Selected option at index 2 from dropdown on iframe#iframeResult >> internal:control=enter-frame >> select
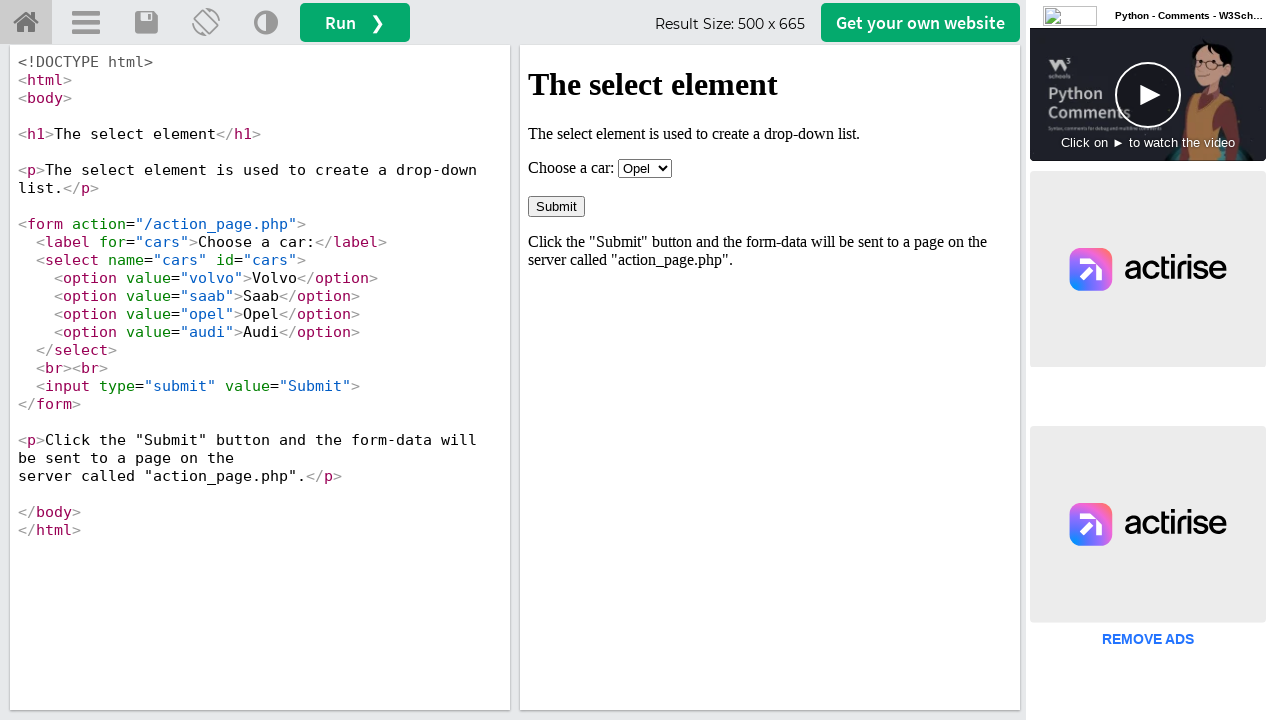

Page reached 'domcontentloaded' state
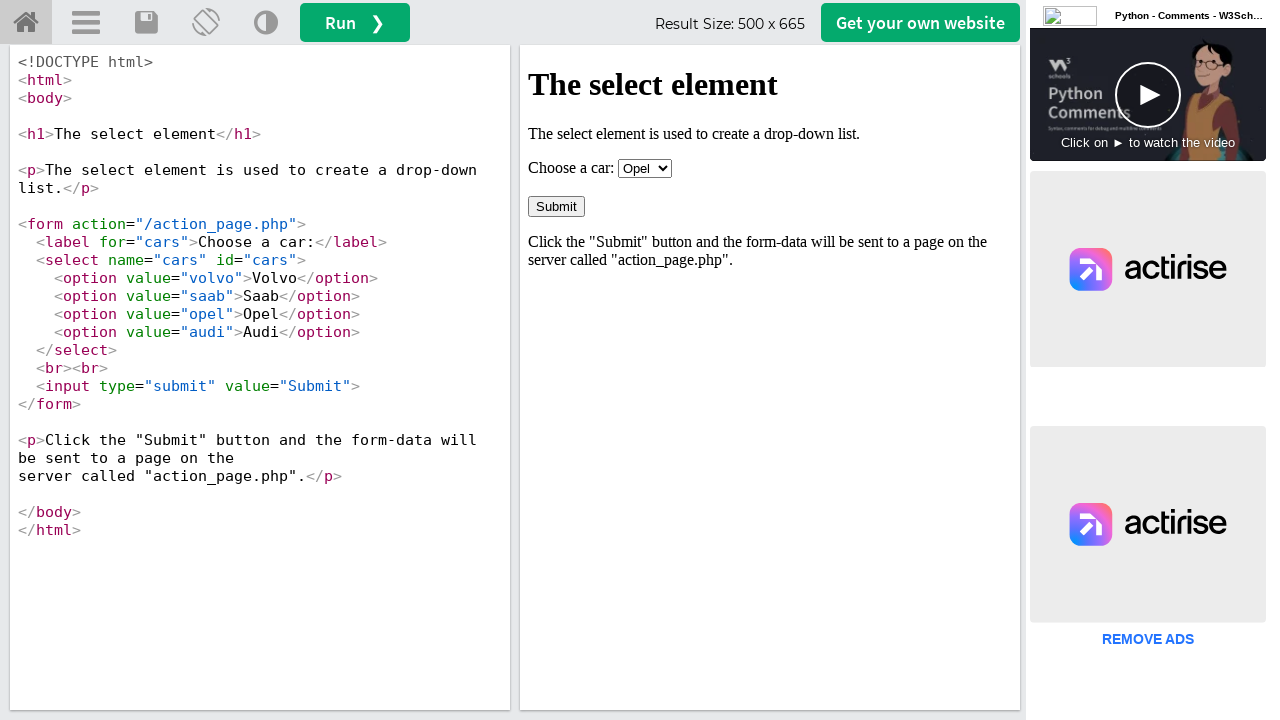

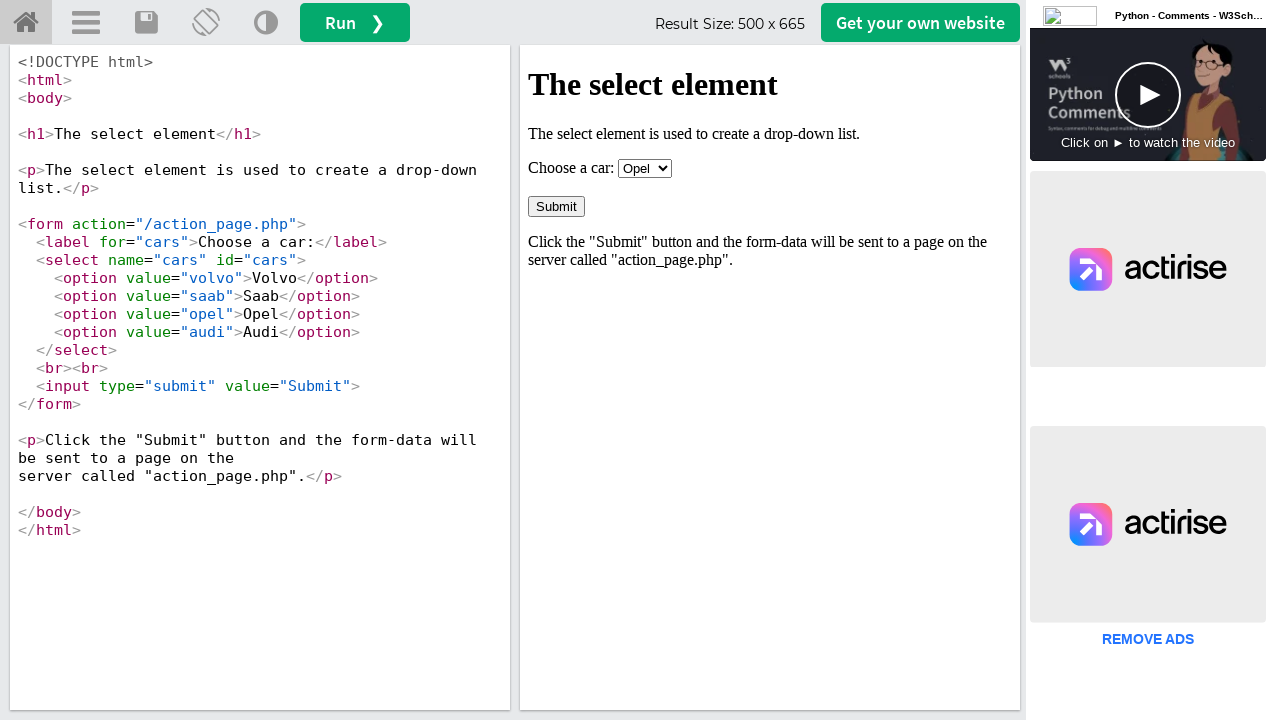